Tests that clicking the Due column header sorts the numerical values in ascending order by clicking the header and verifying the column data is sorted.

Starting URL: http://the-internet.herokuapp.com/tables

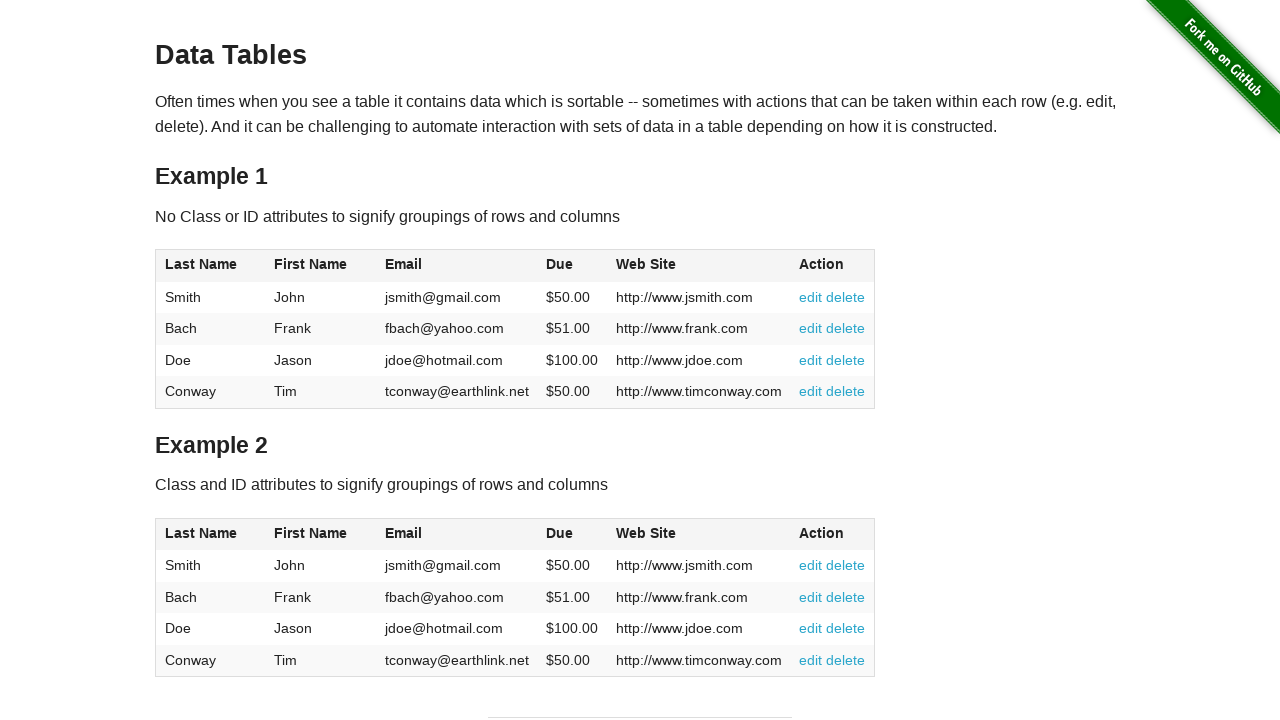

Clicked the Due column header to sort in ascending order at (572, 266) on #table1 thead tr th:nth-of-type(4)
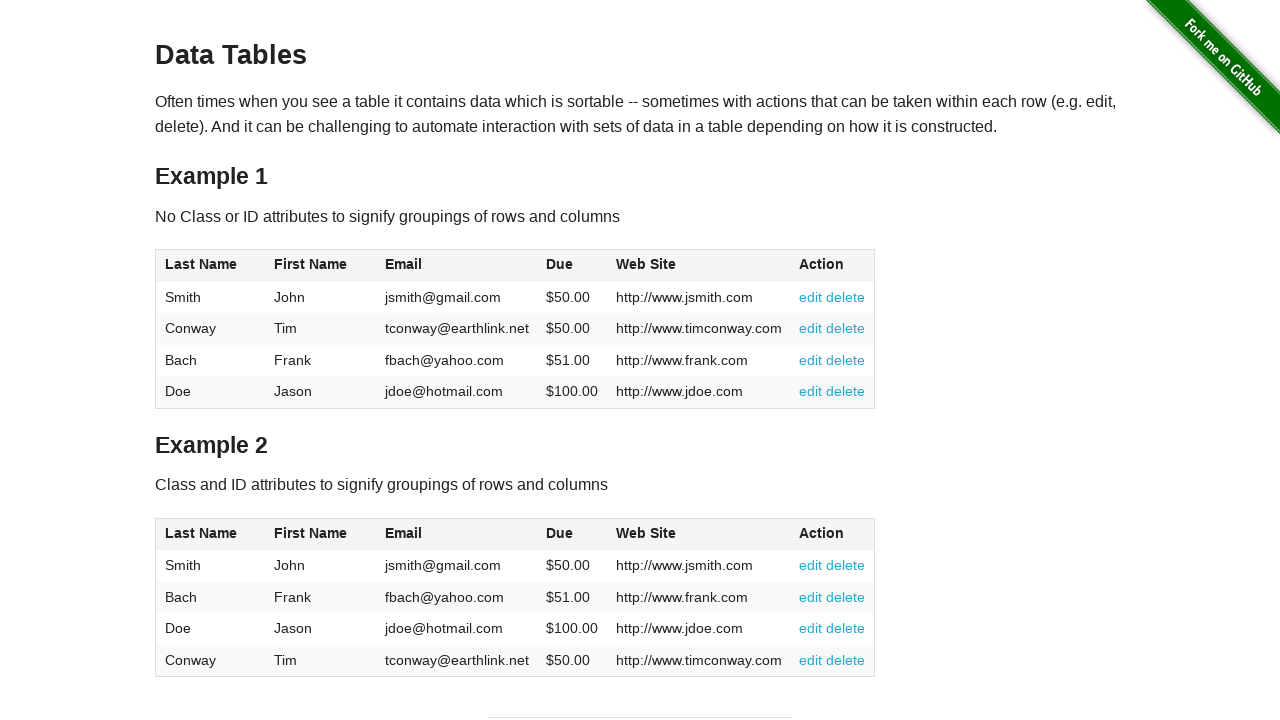

Due column cells loaded after sorting
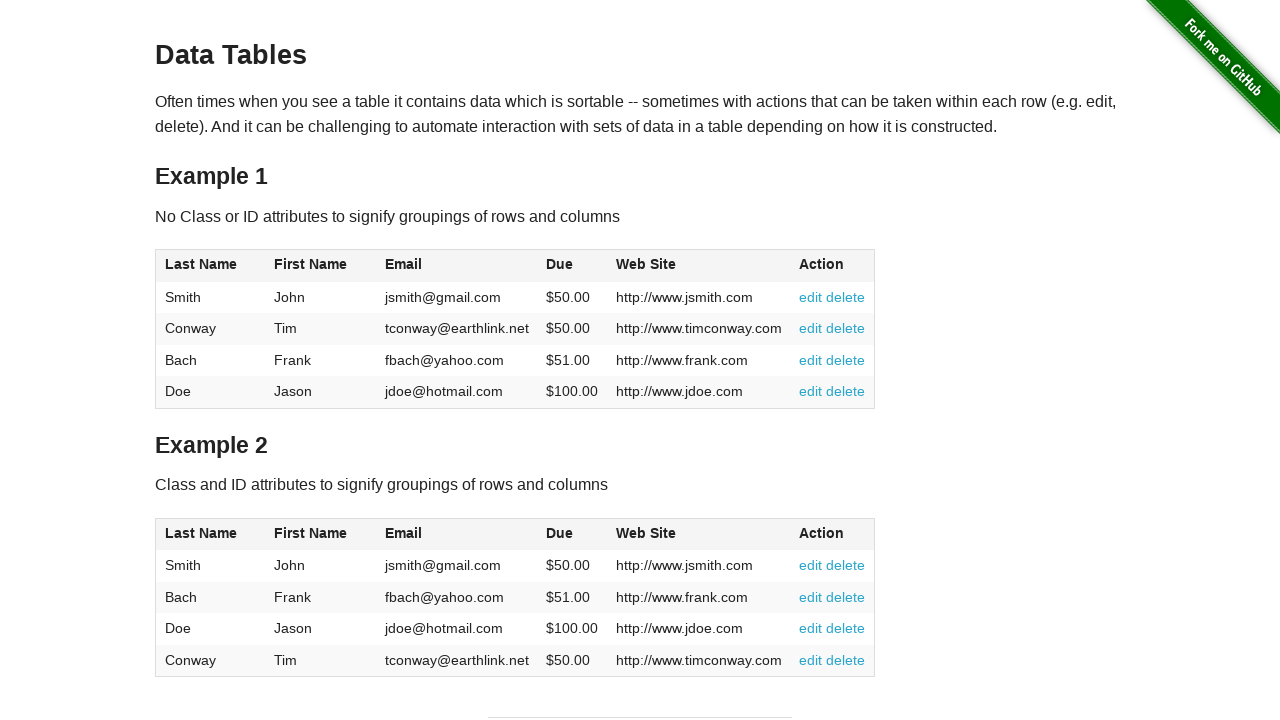

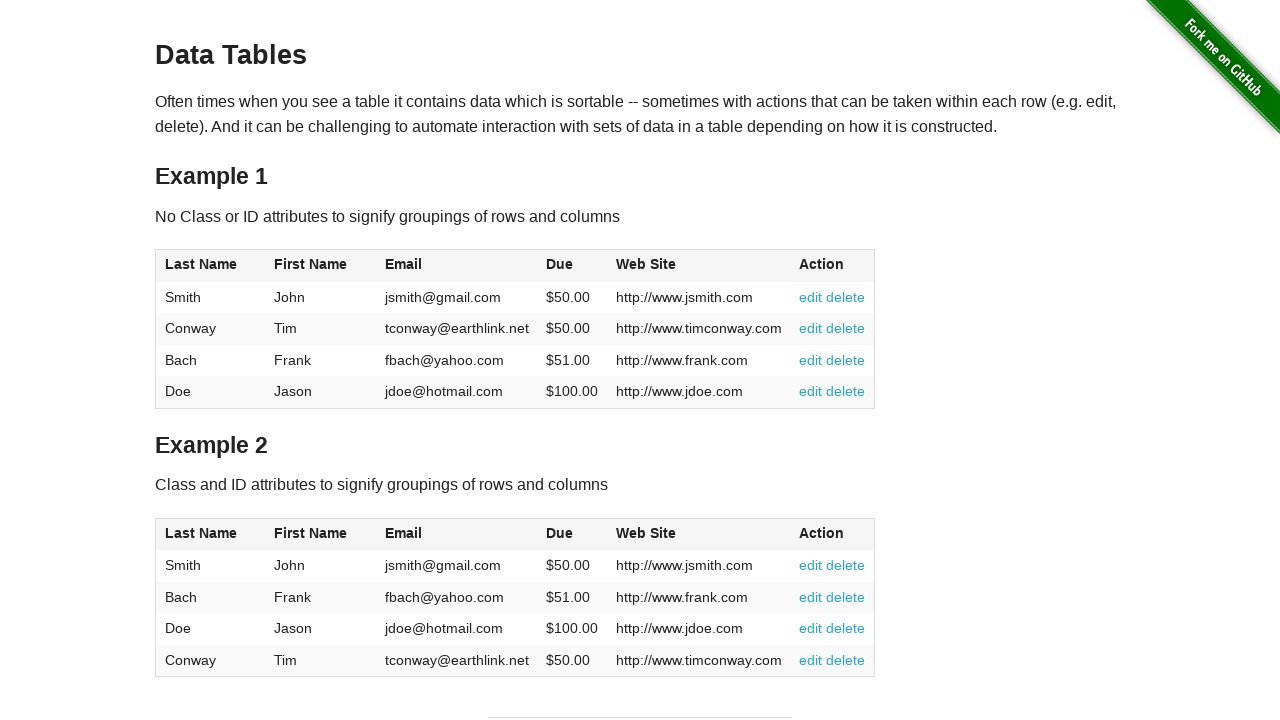